Tests checkbox and radio button selection behavior by verifying initial unselected state, clicking to select them, and verifying they become selected.

Starting URL: https://automationfc.github.io/basic-form/index.html

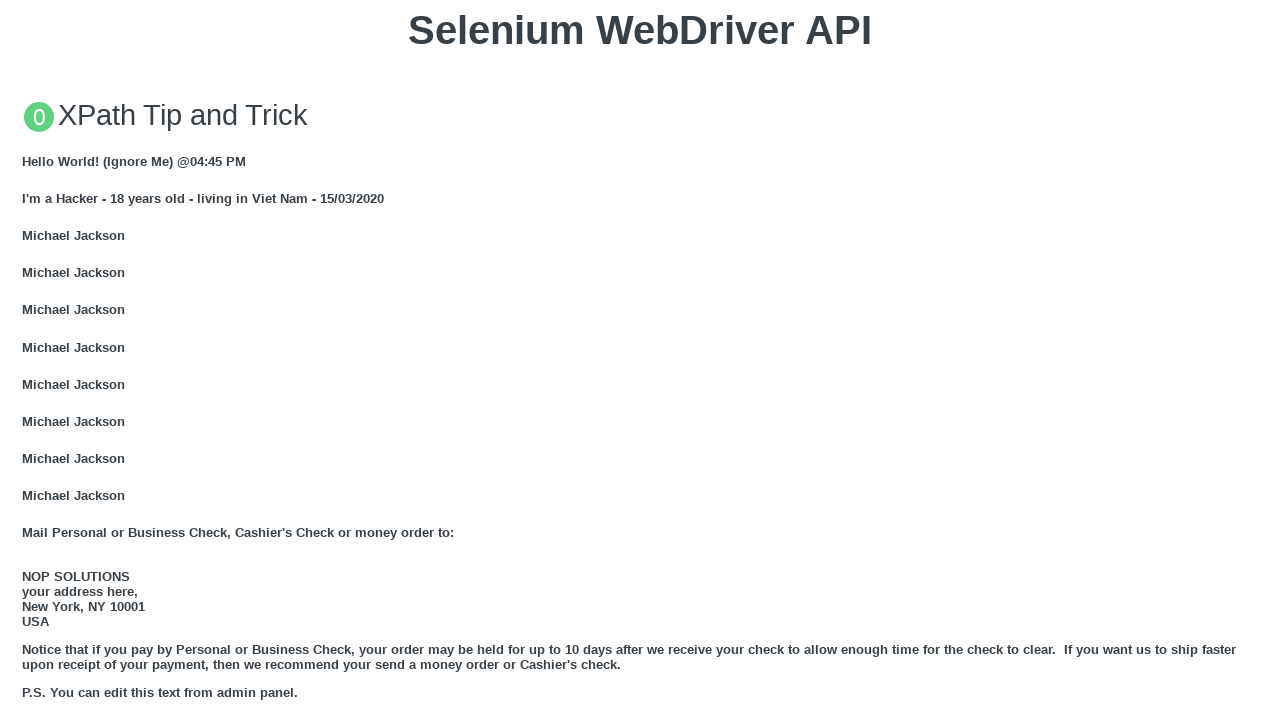

Navigated to basic form test page
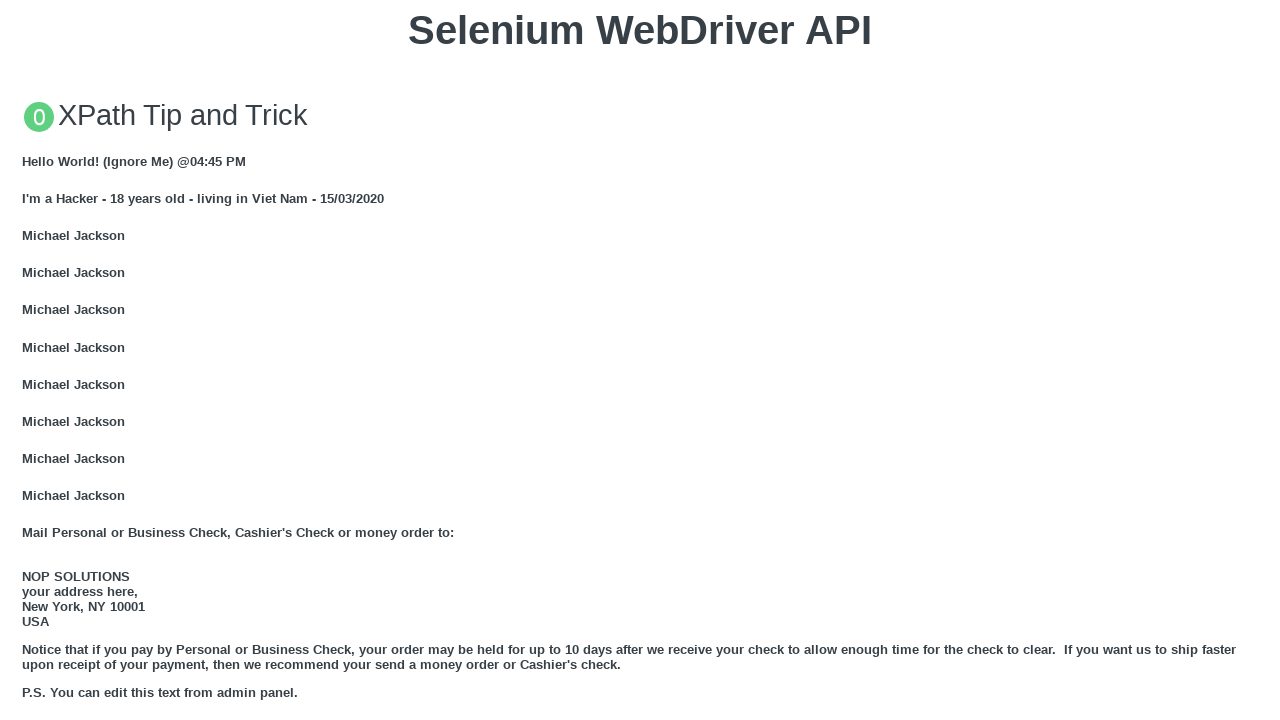

Located age radio button element
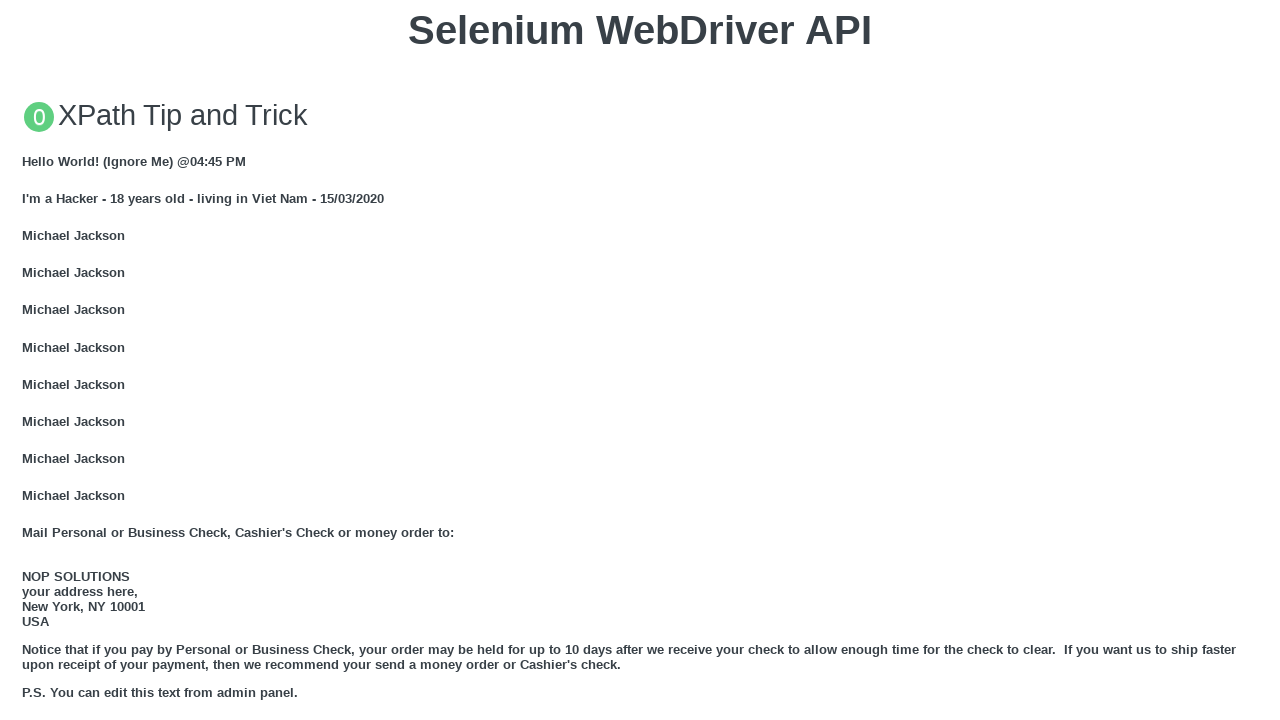

Located development checkbox element
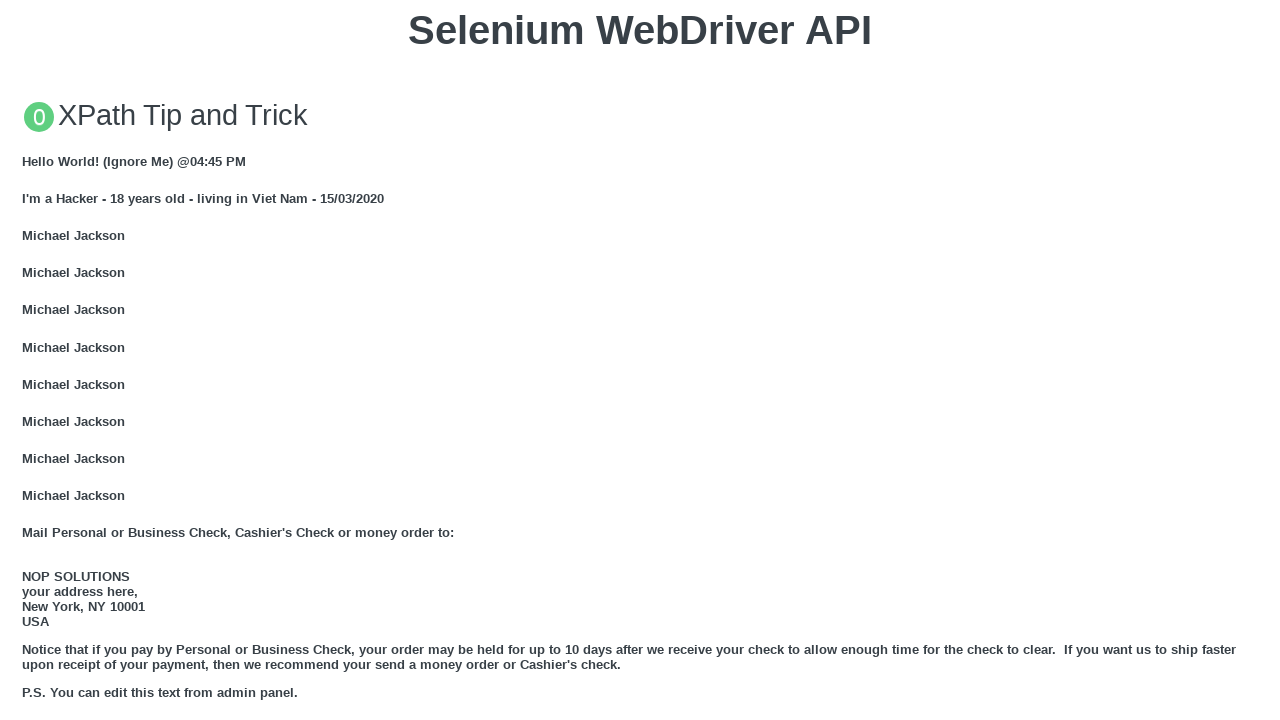

Verified age radio button is initially unchecked
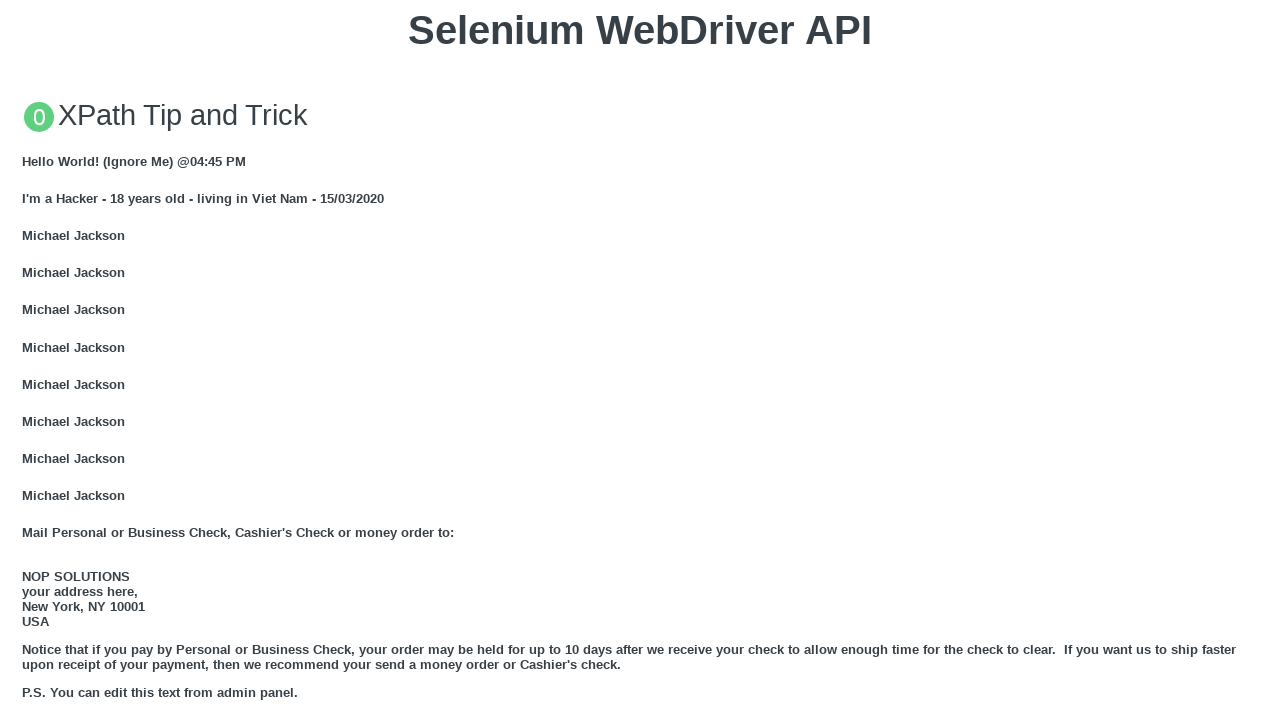

Verified development checkbox is initially unchecked
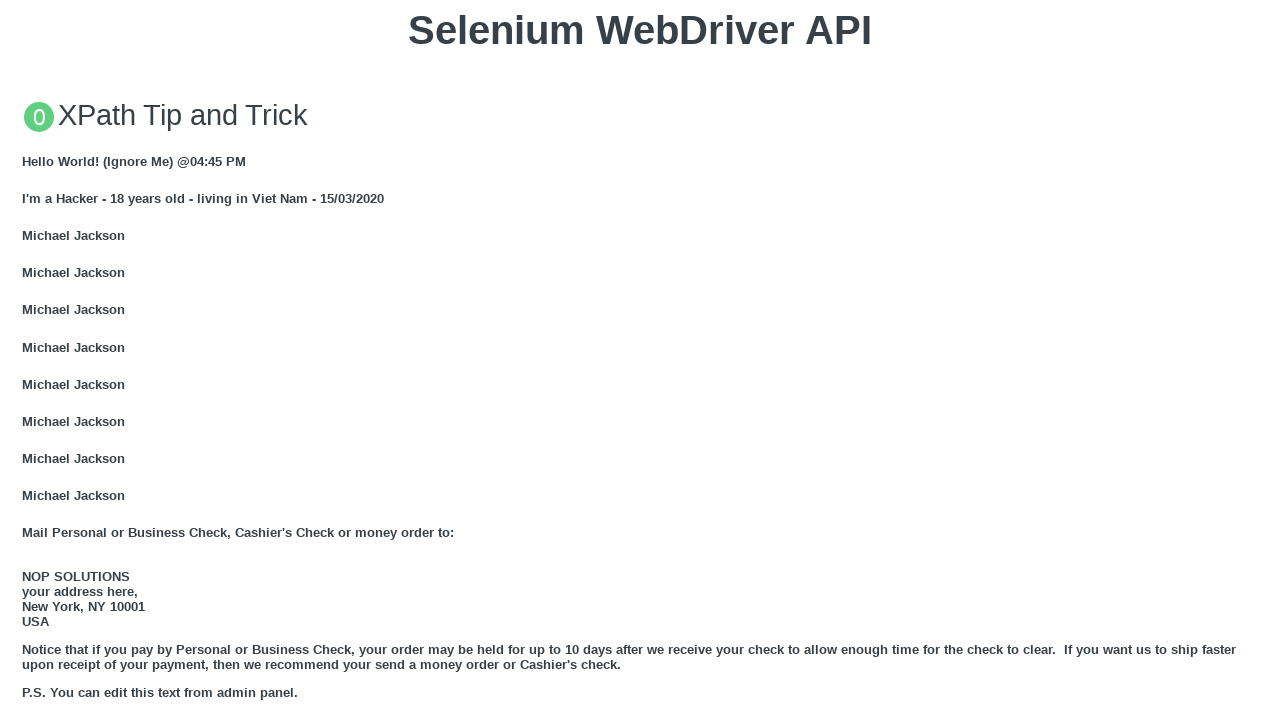

Clicked age radio button to select it at (28, 360) on #under_18
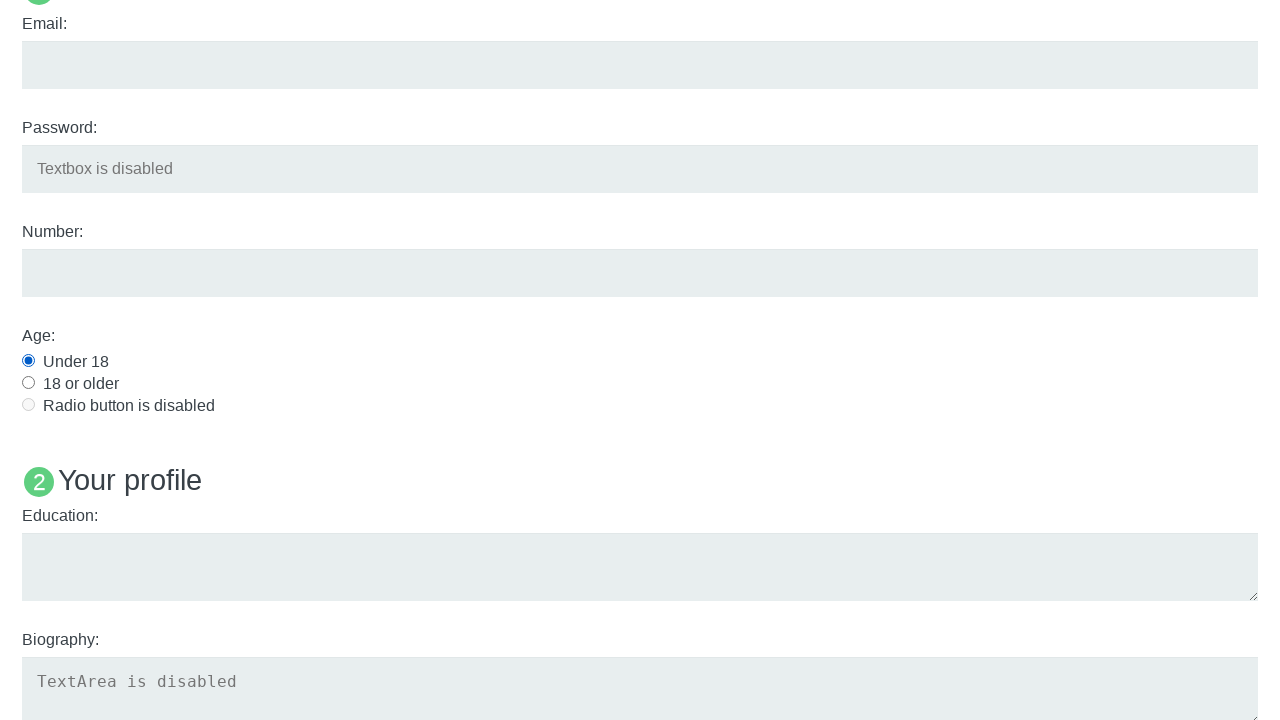

Clicked development checkbox to select it at (28, 361) on #development
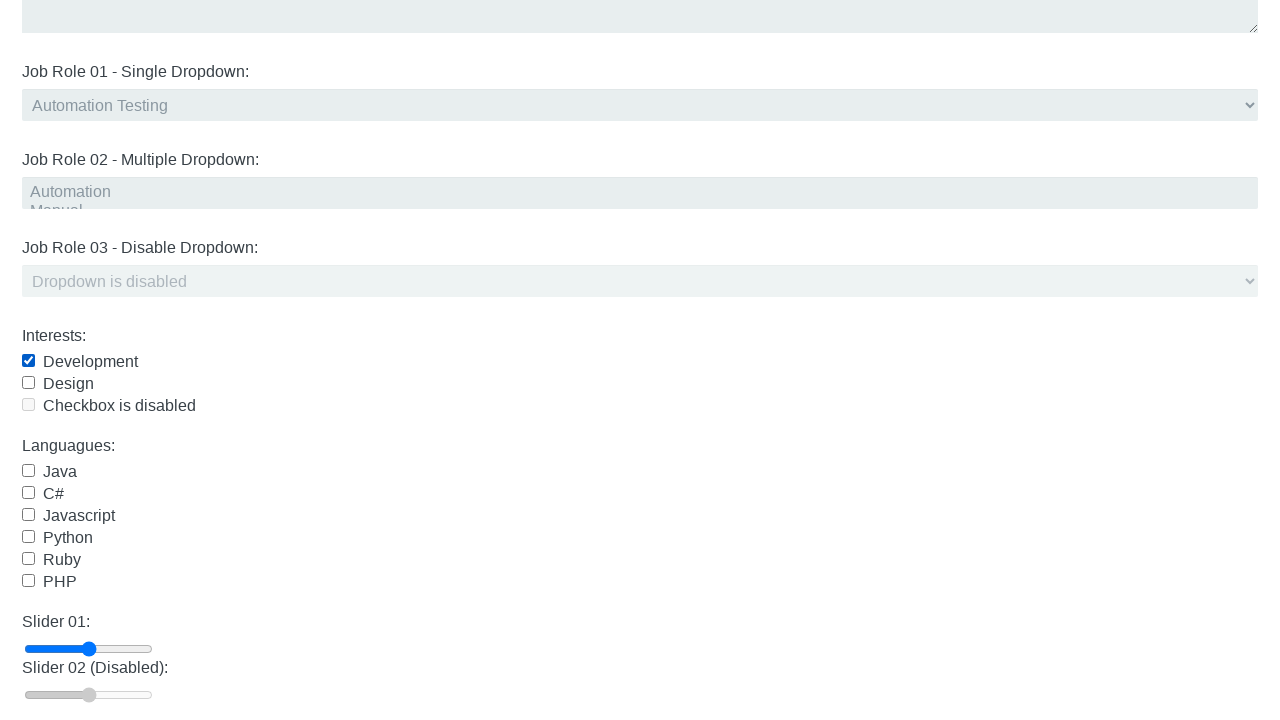

Waited for UI to update after selecting elements
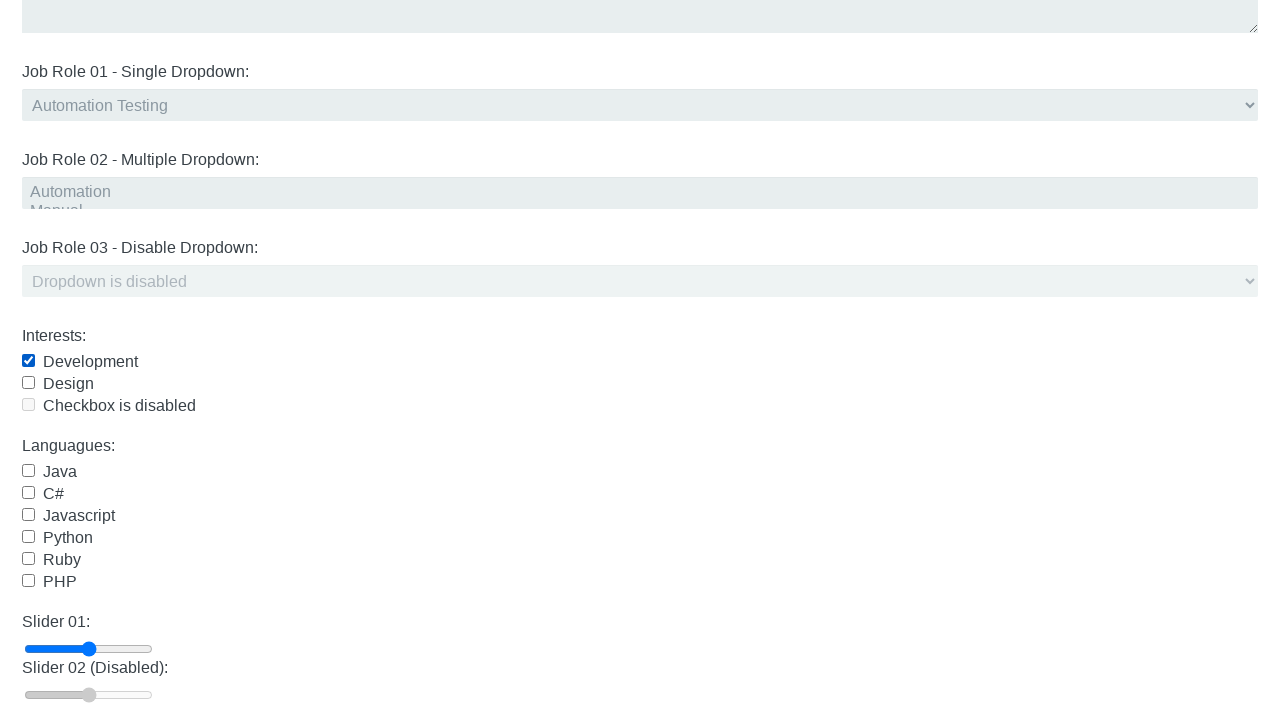

Verified age radio button is now checked
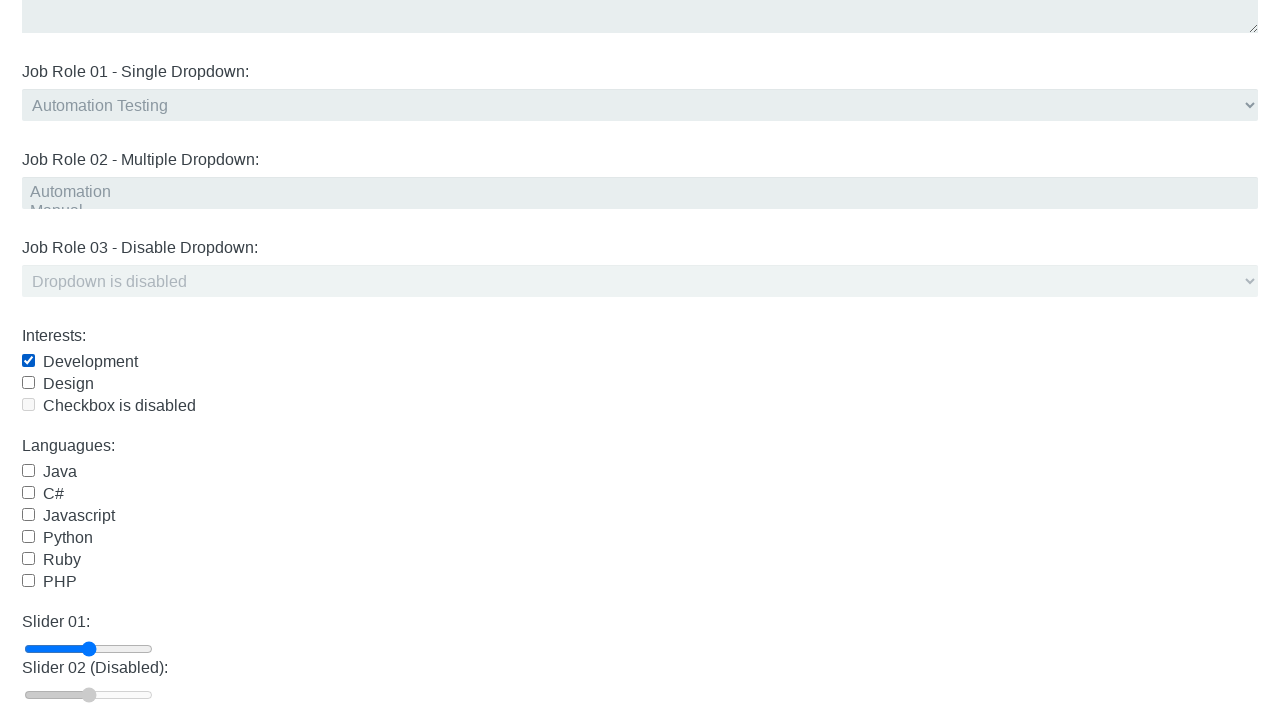

Verified development checkbox is now checked
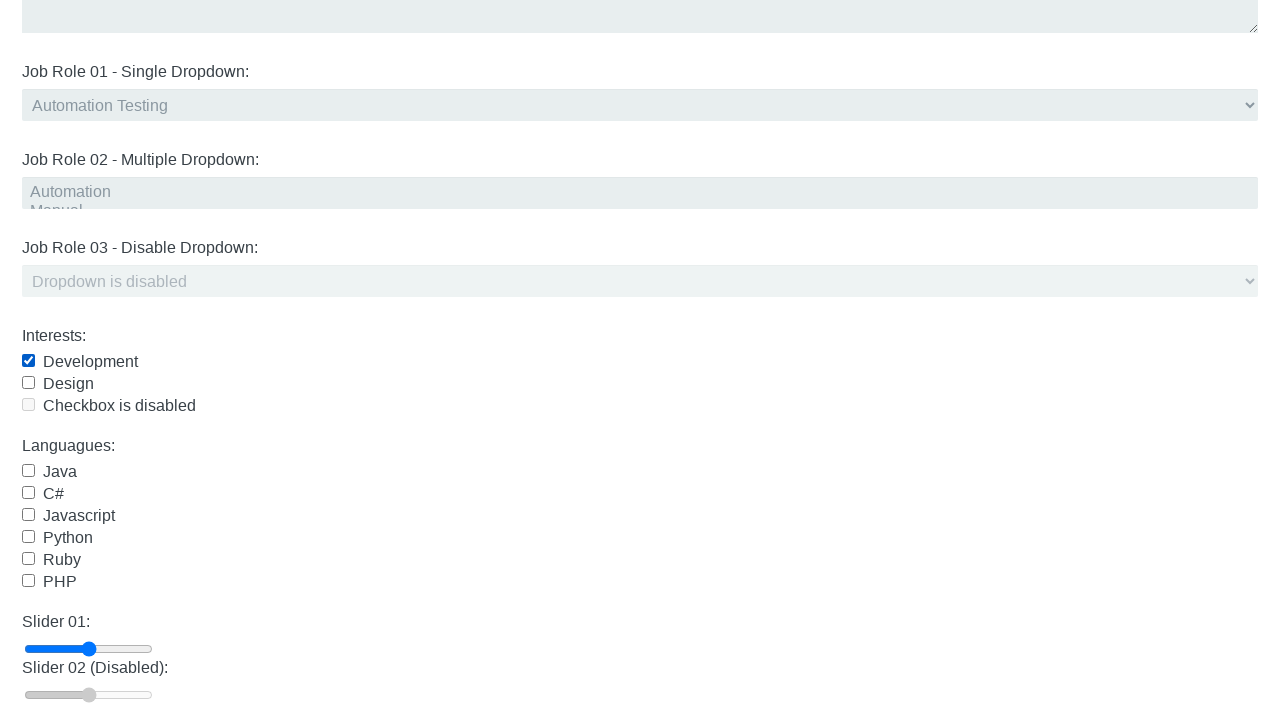

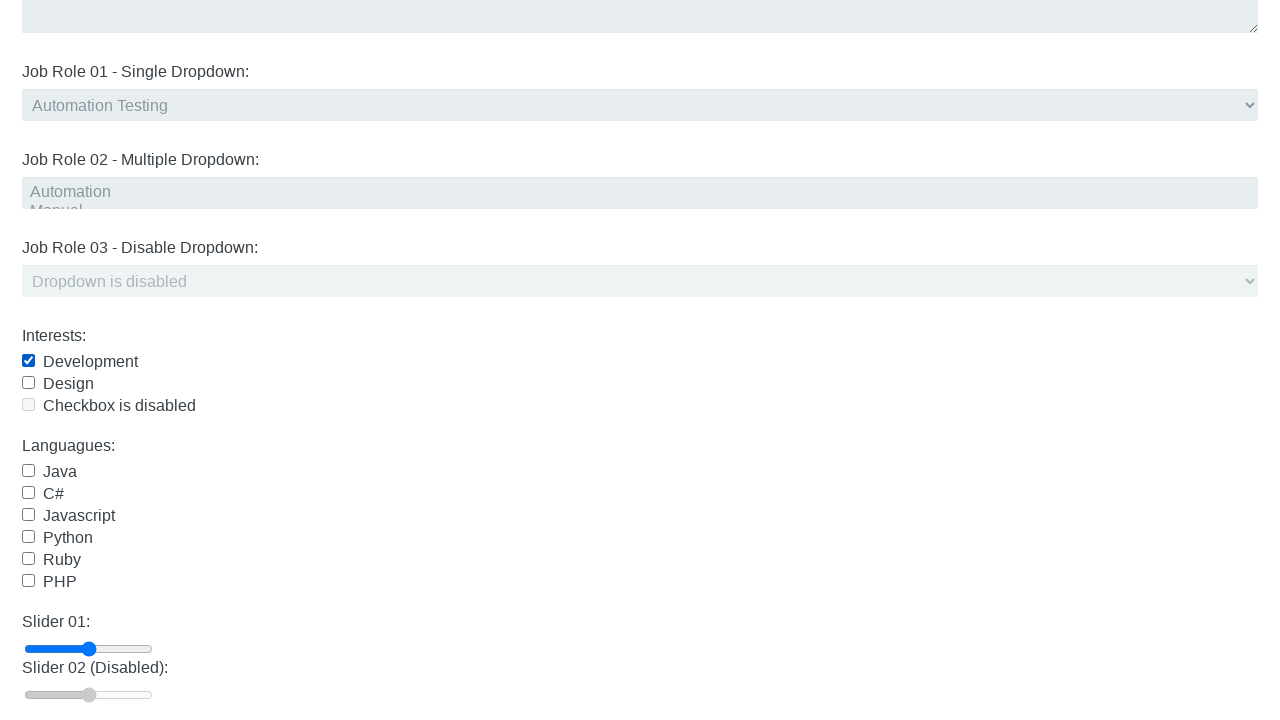